Tests resize functionality by clicking and dragging the resize handles of an element to change its dimensions

Starting URL: https://seleniumui.moderntester.pl/resizable.php

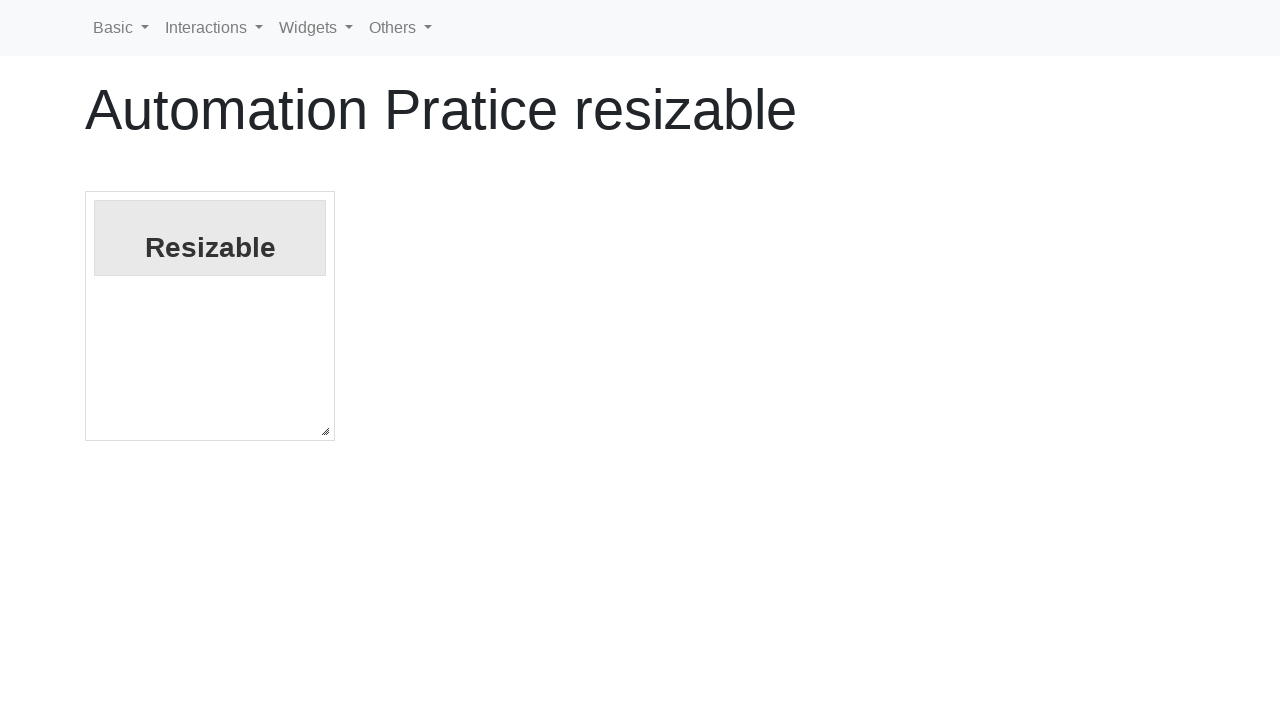

Navigated to resizable element test page
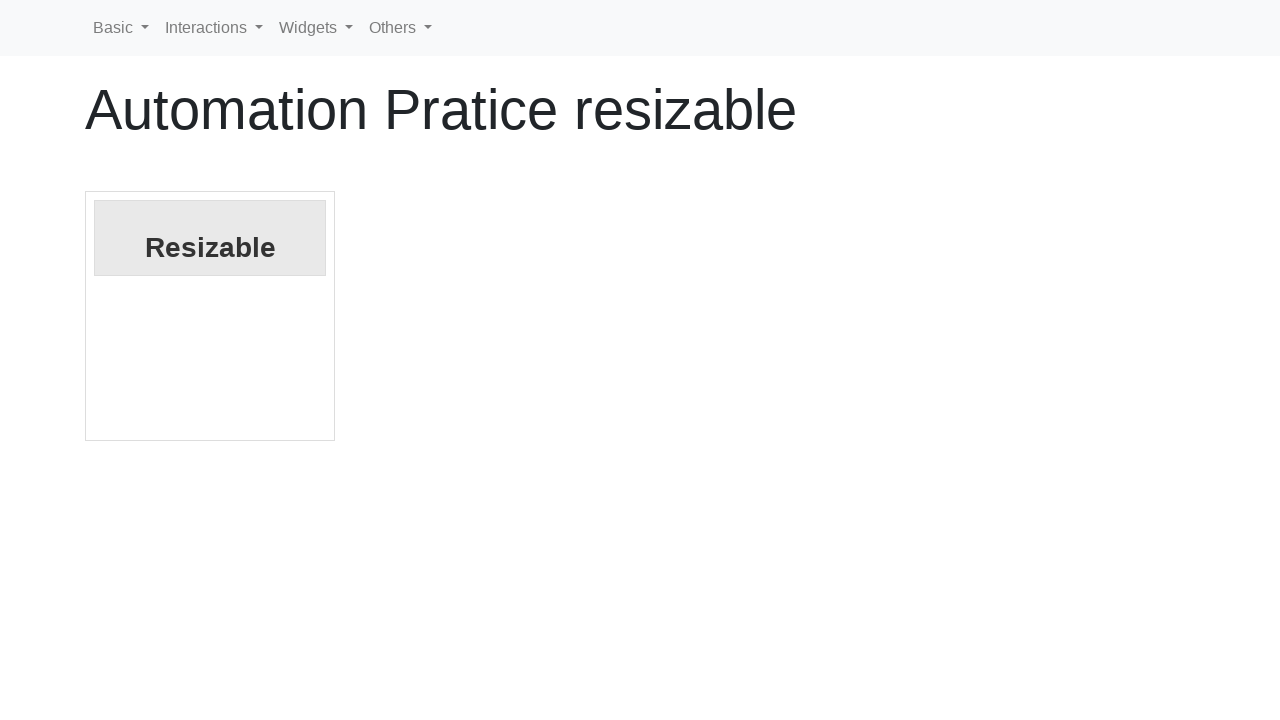

Resizable element loaded and visible
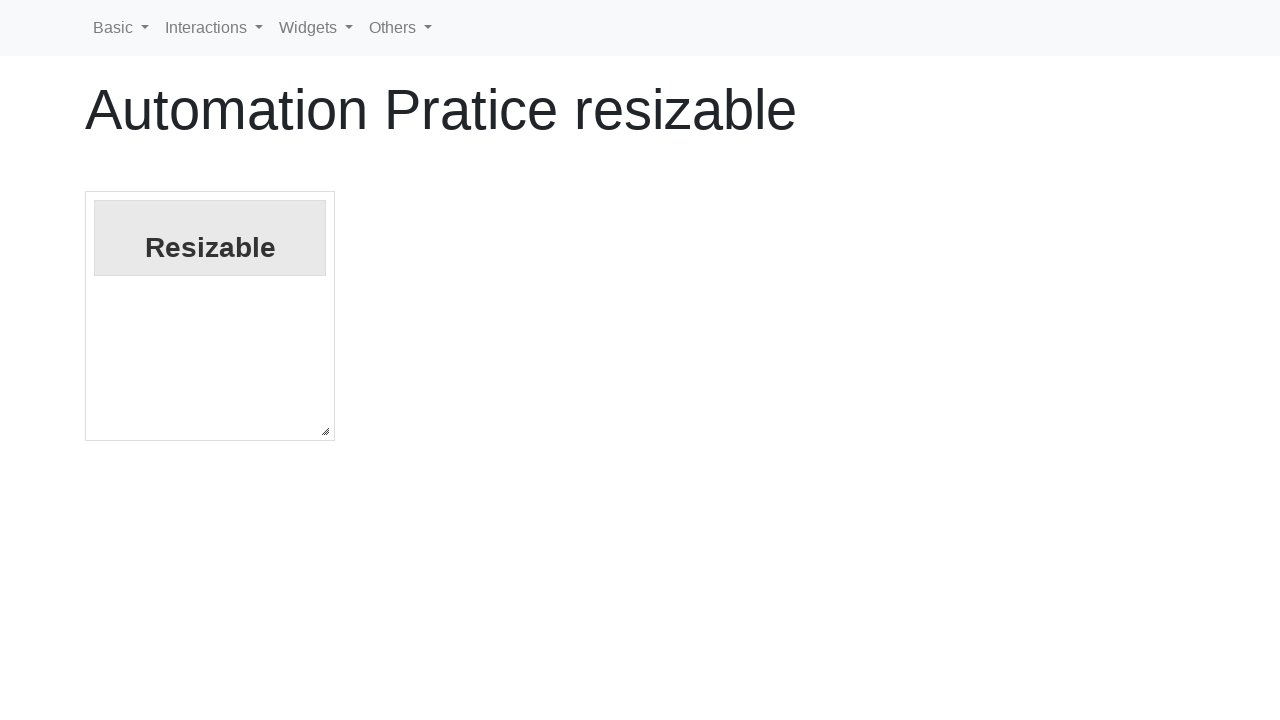

Located the resize handle (bottom-right corner)
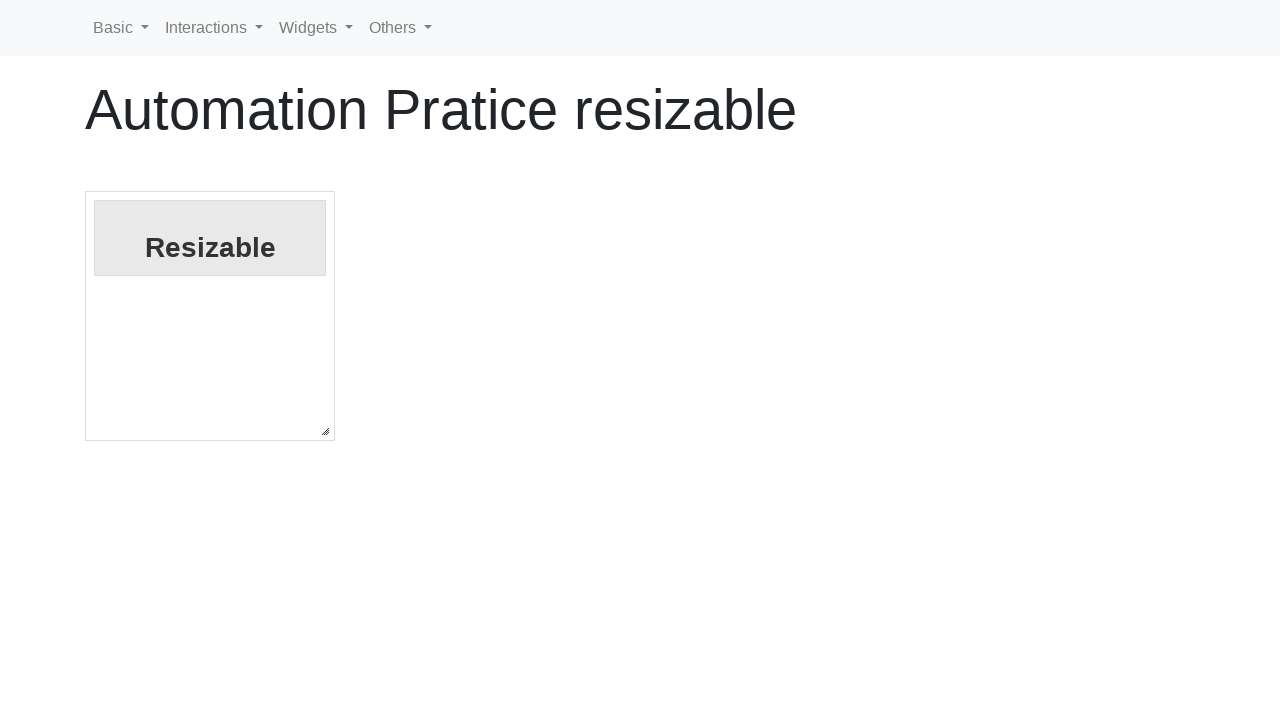

Retrieved bounding box of resize handle
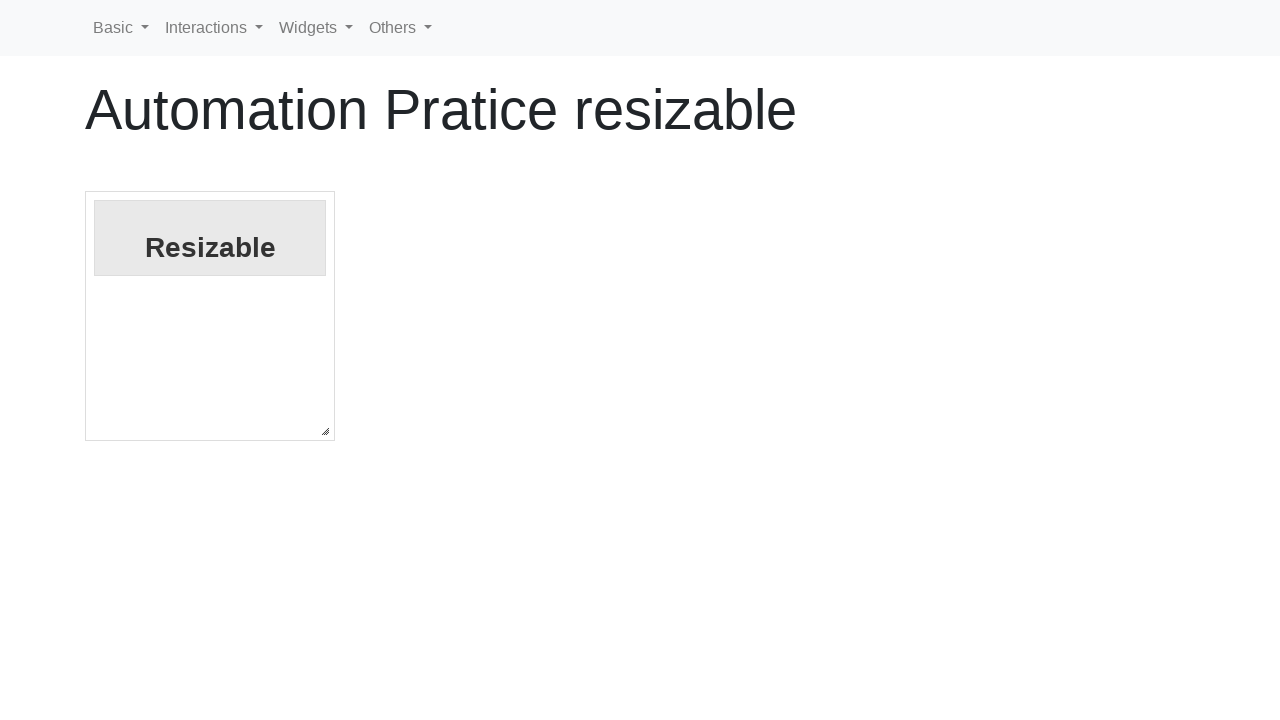

Moved mouse to center of resize handle at (325, 431)
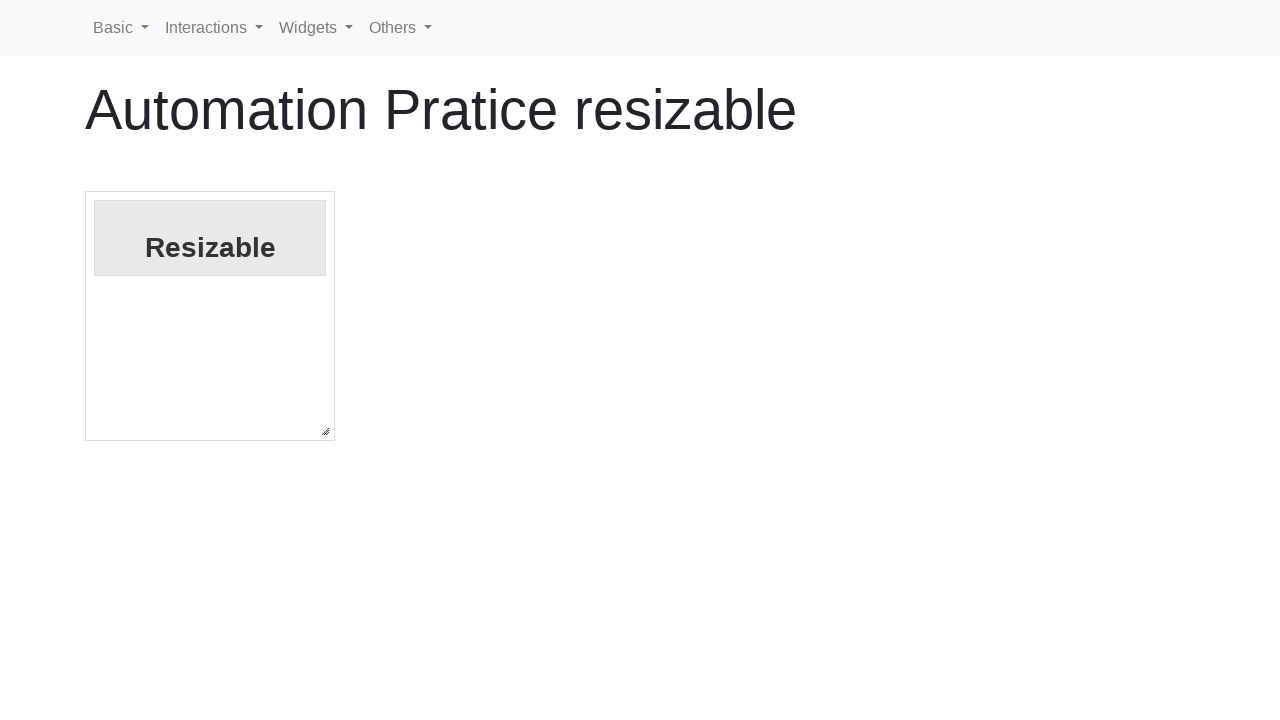

Pressed mouse button down to start drag at (325, 431)
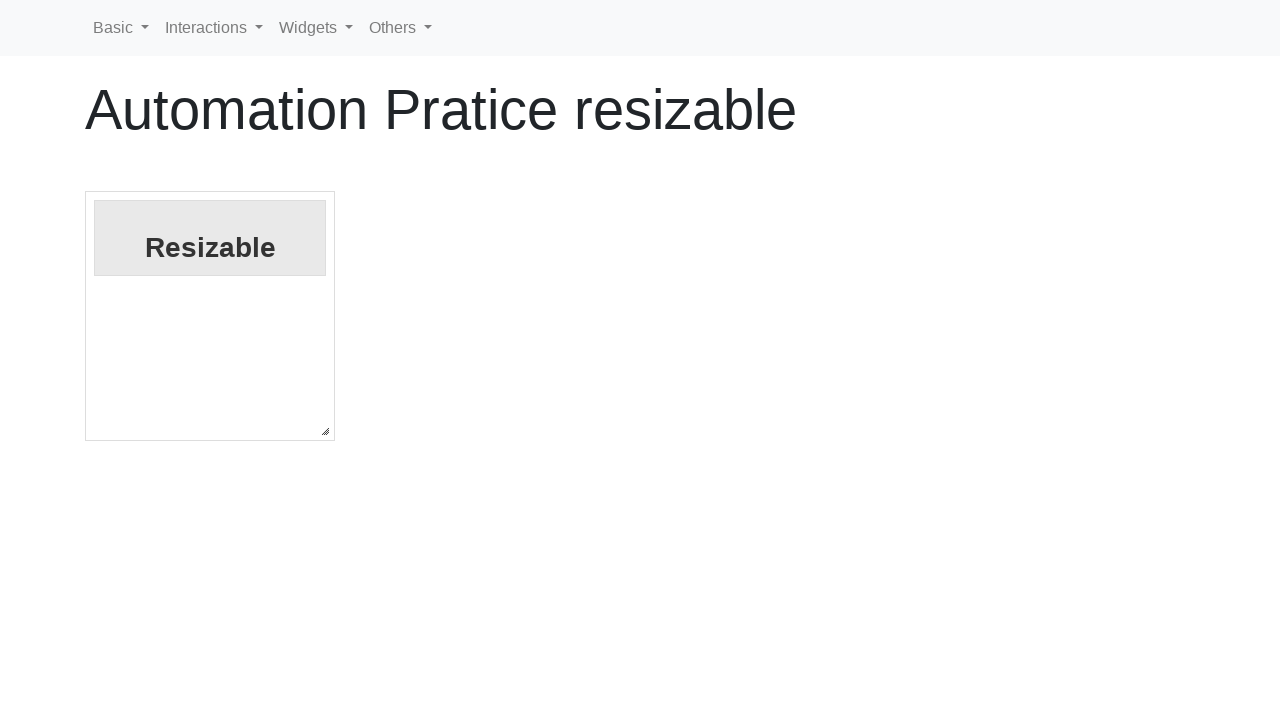

Dragged resize handle 50px right and 50px down at (375, 481)
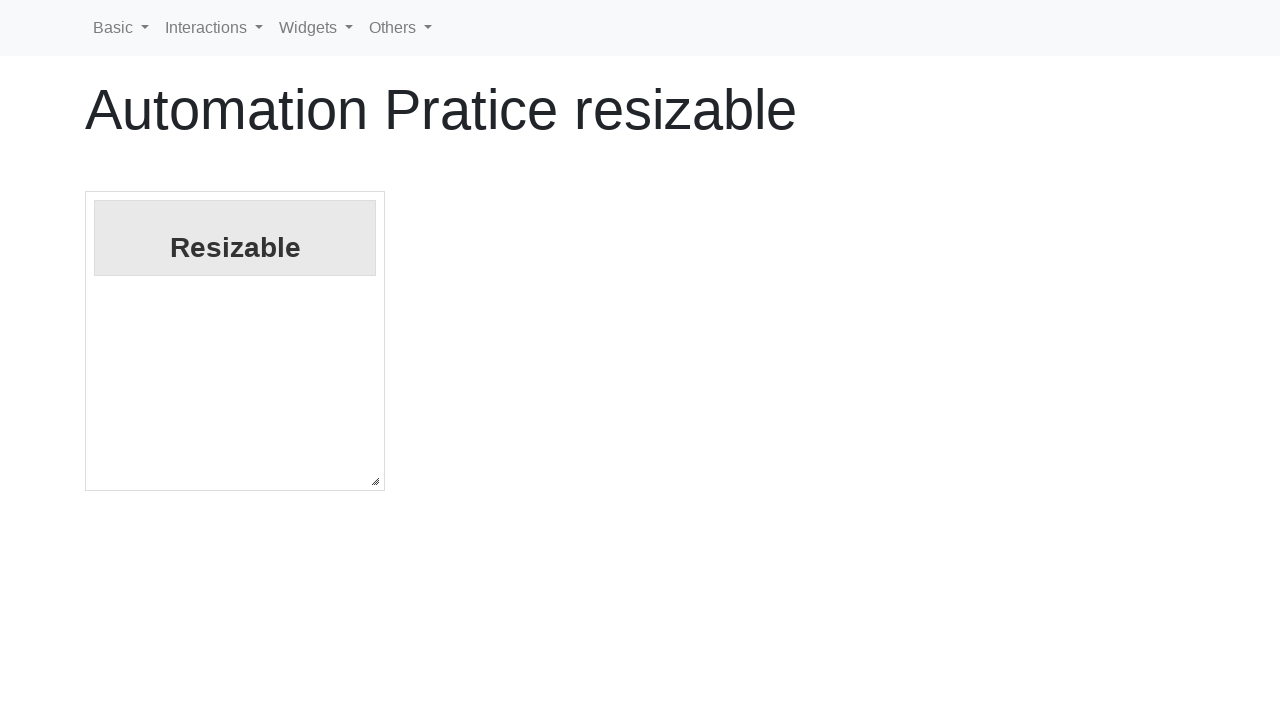

Released mouse button to complete resize at (375, 481)
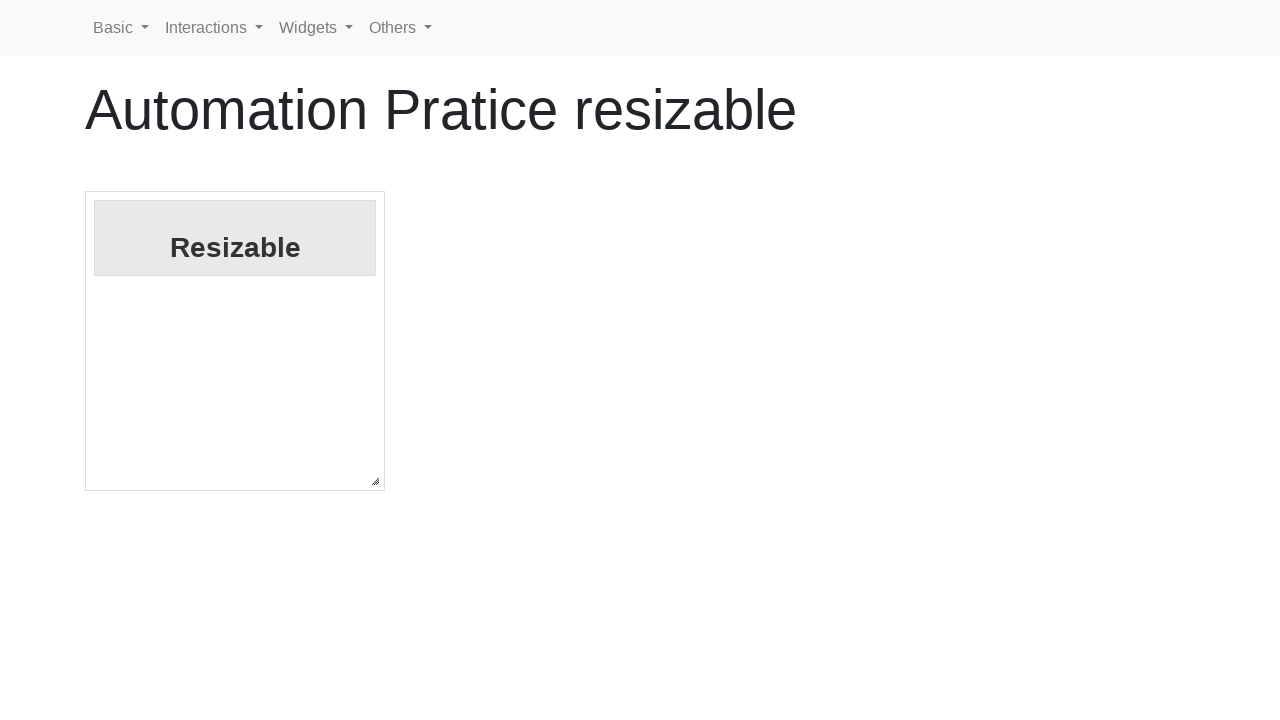

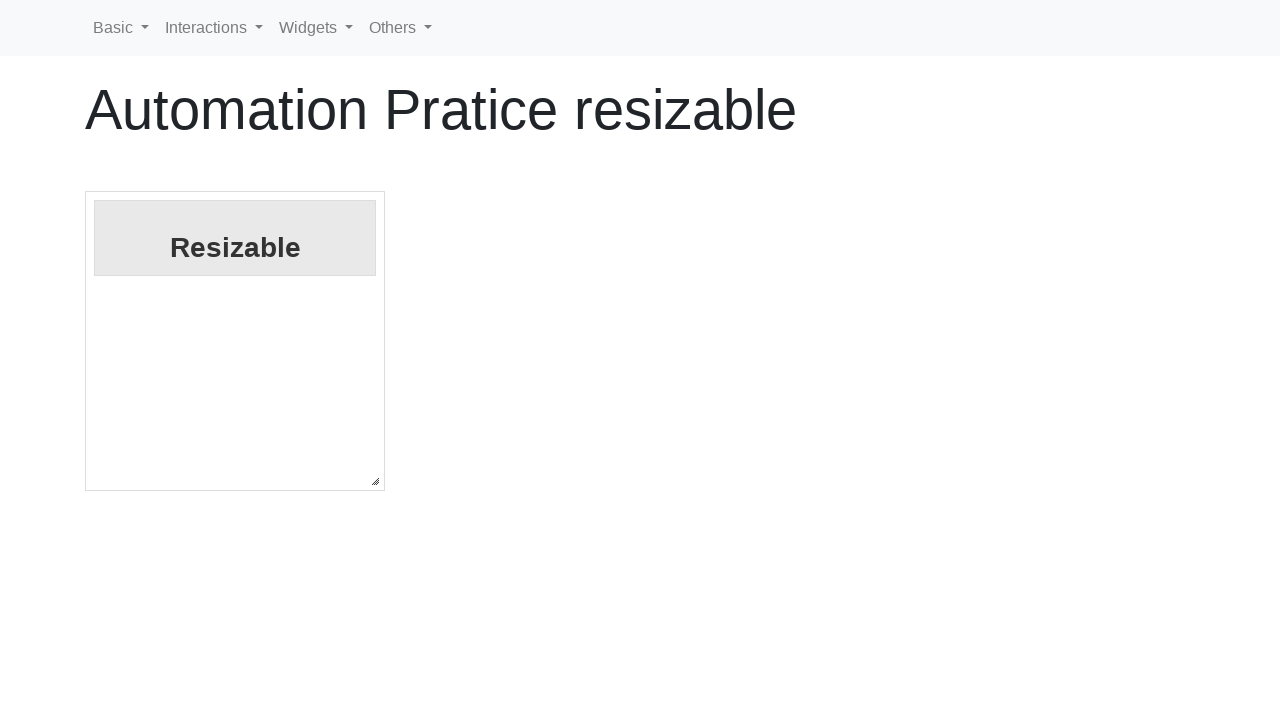